Tests the account registration form on UIBank by filling in personal details including name, title, gender, employment status, username, email, and password fields.

Starting URL: https://uibank.uipath.com/register-account

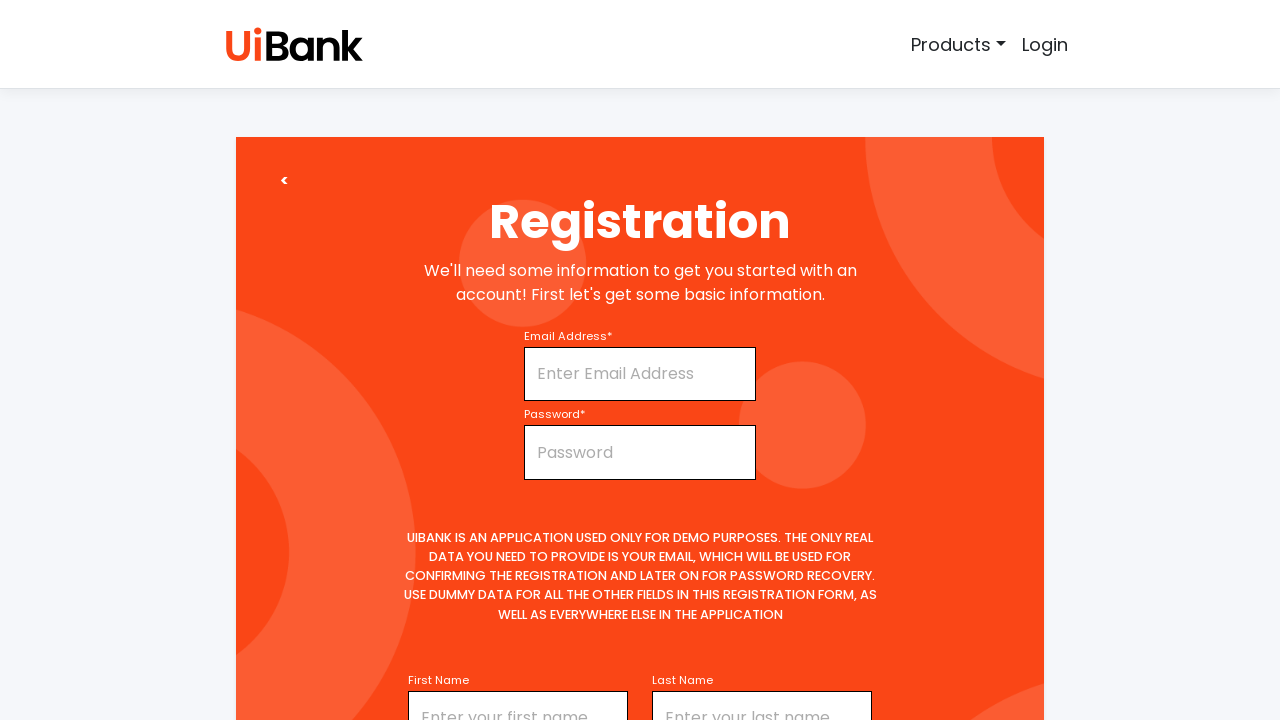

Filled first name field with 'Gopika' on input[name='firstName']
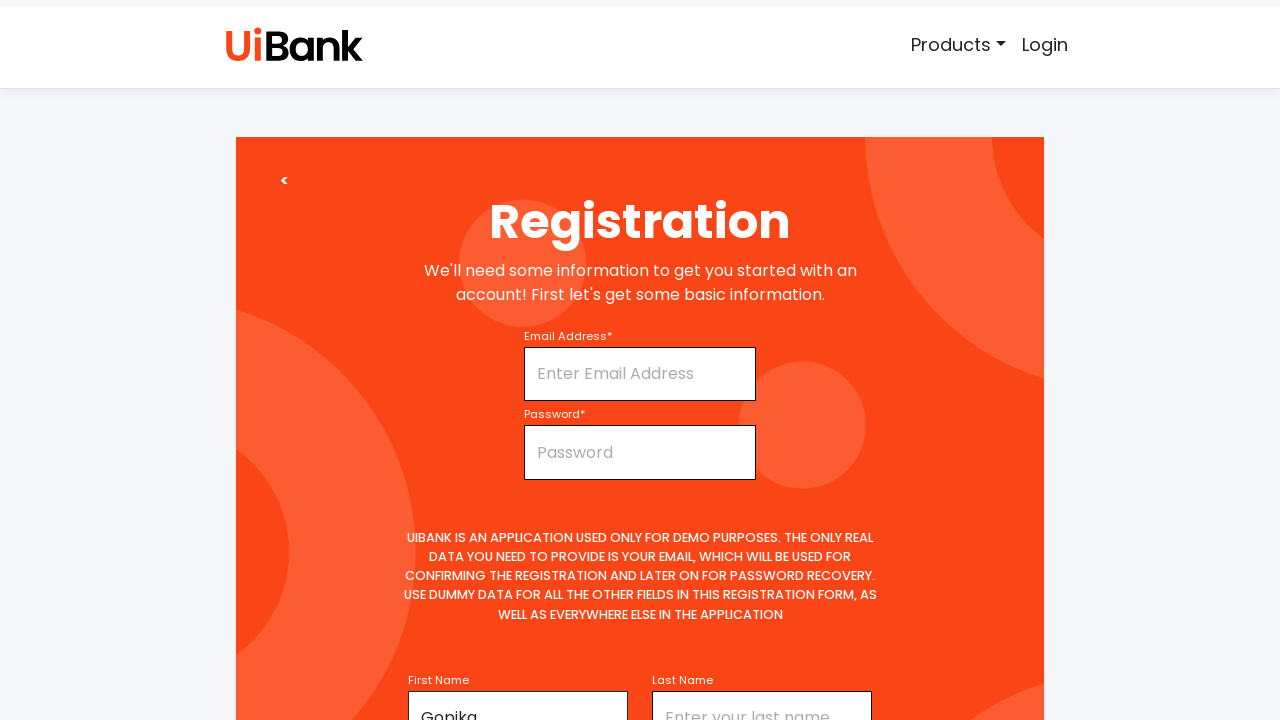

Selected 'Ms' from title dropdown on select#title
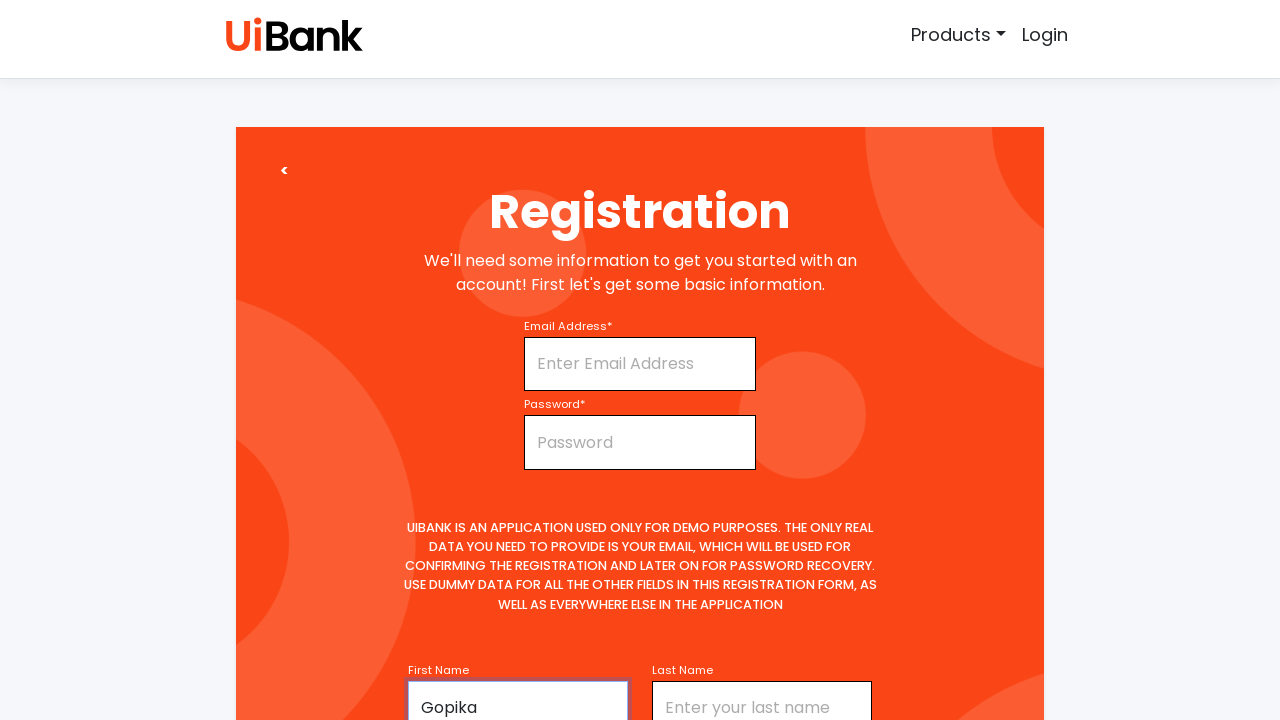

Filled middle name field with 'CV' on input[name='middleName']
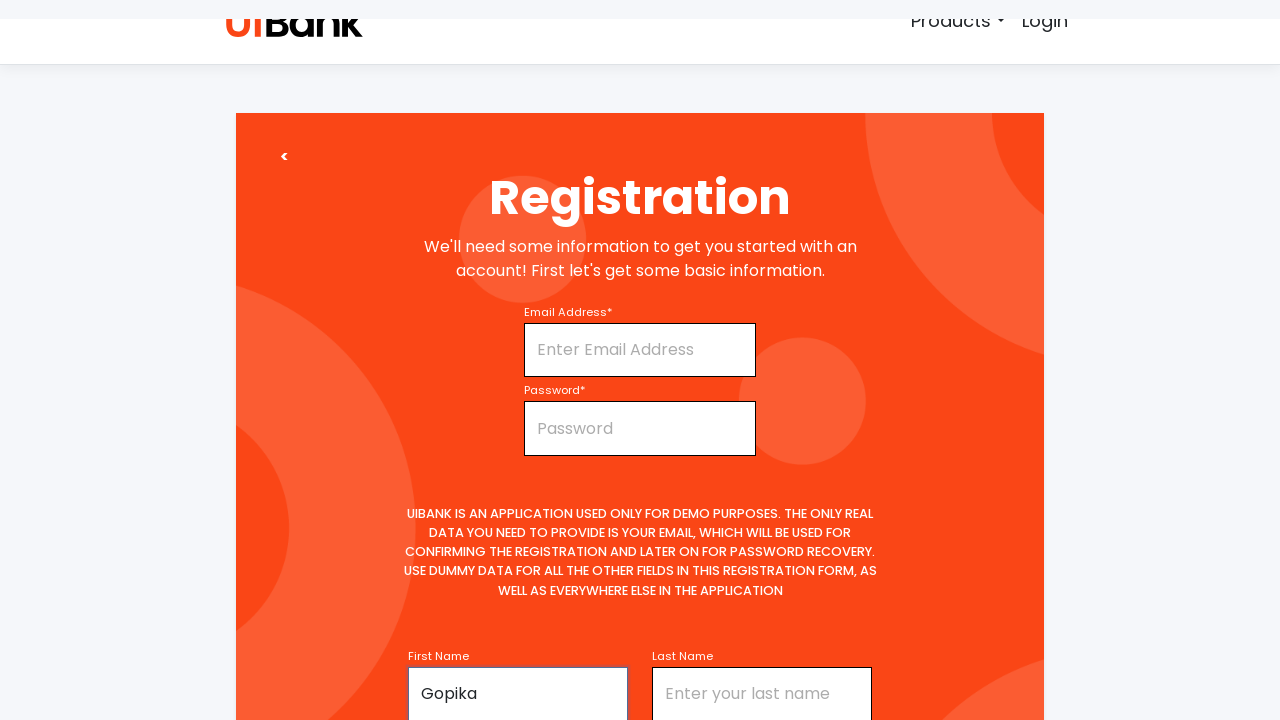

Filled last name field with 'Sree' on input#lastName
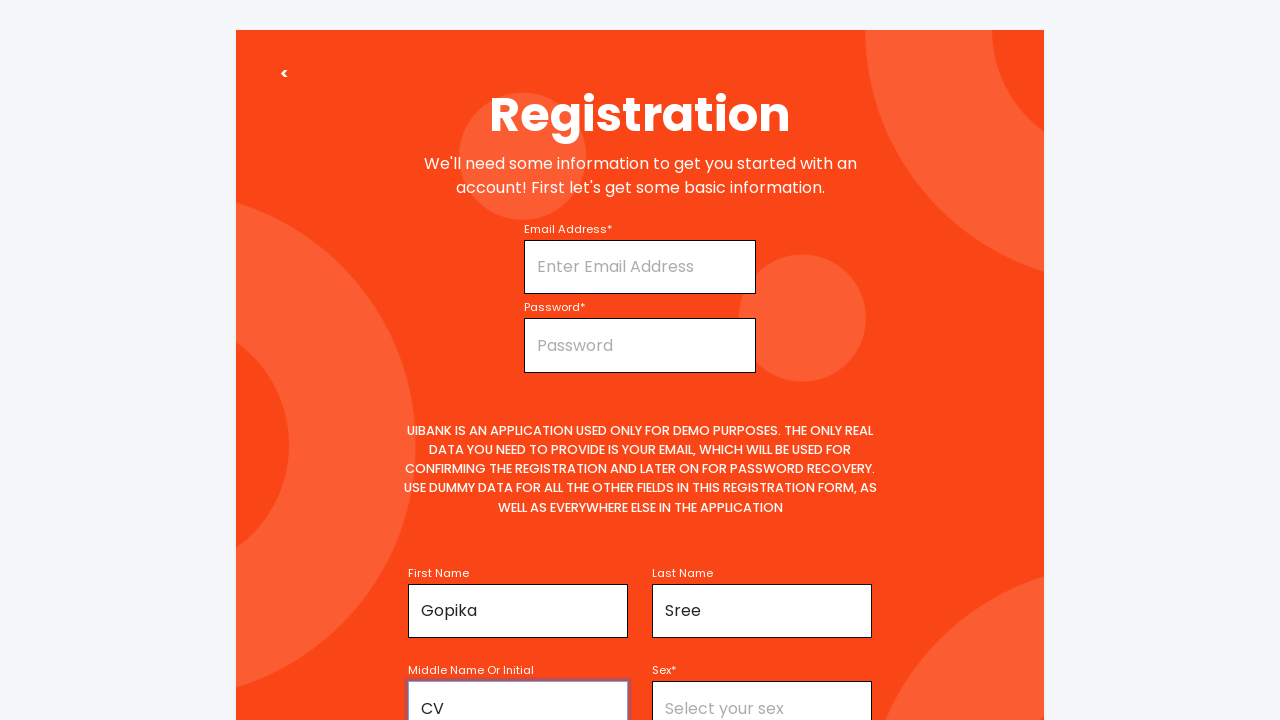

Selected 'Female' from gender dropdown on select[name='gender']
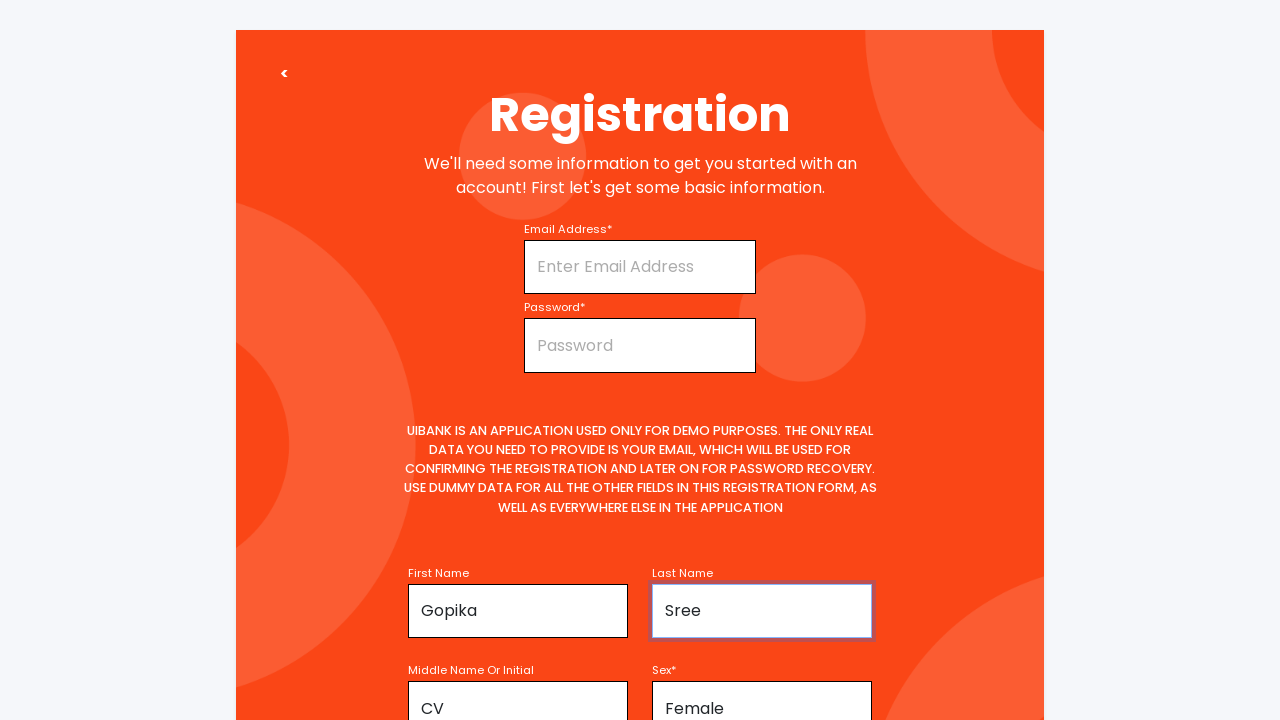

Selected 'Full-time' from employment status dropdown on select#employmentStatus
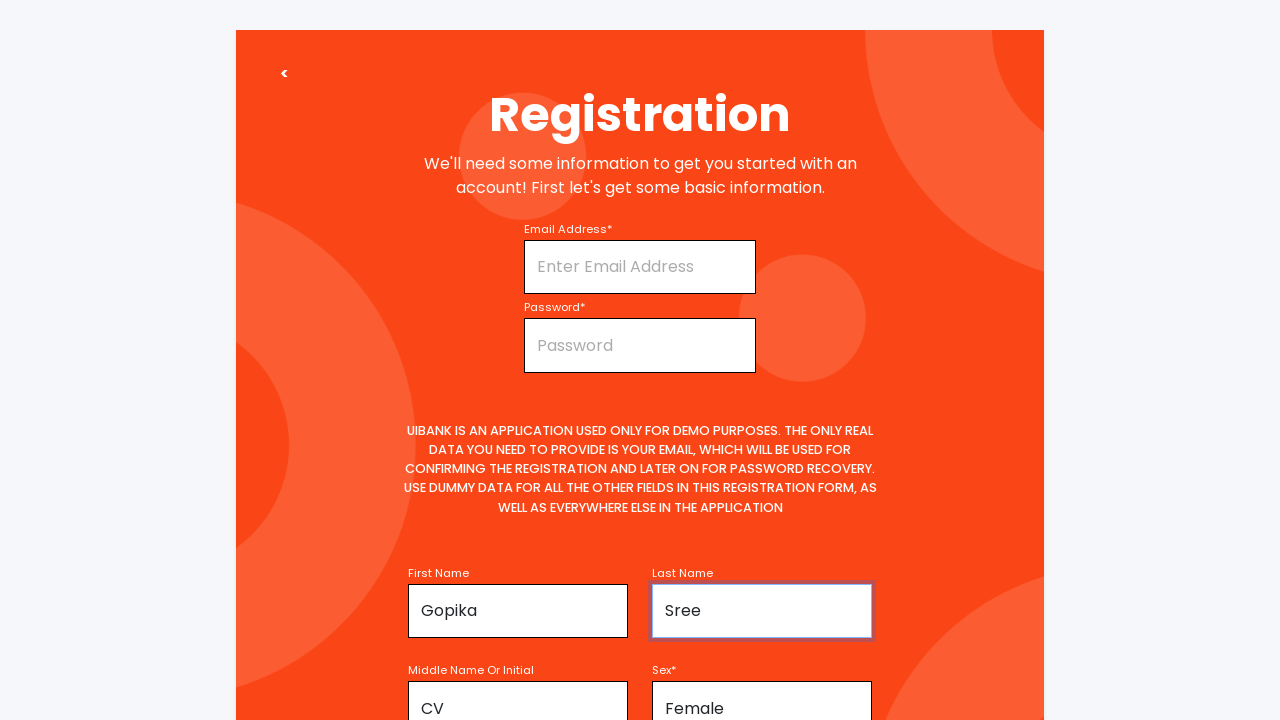

Filled username field with 'Sree_100' on input[name='username']
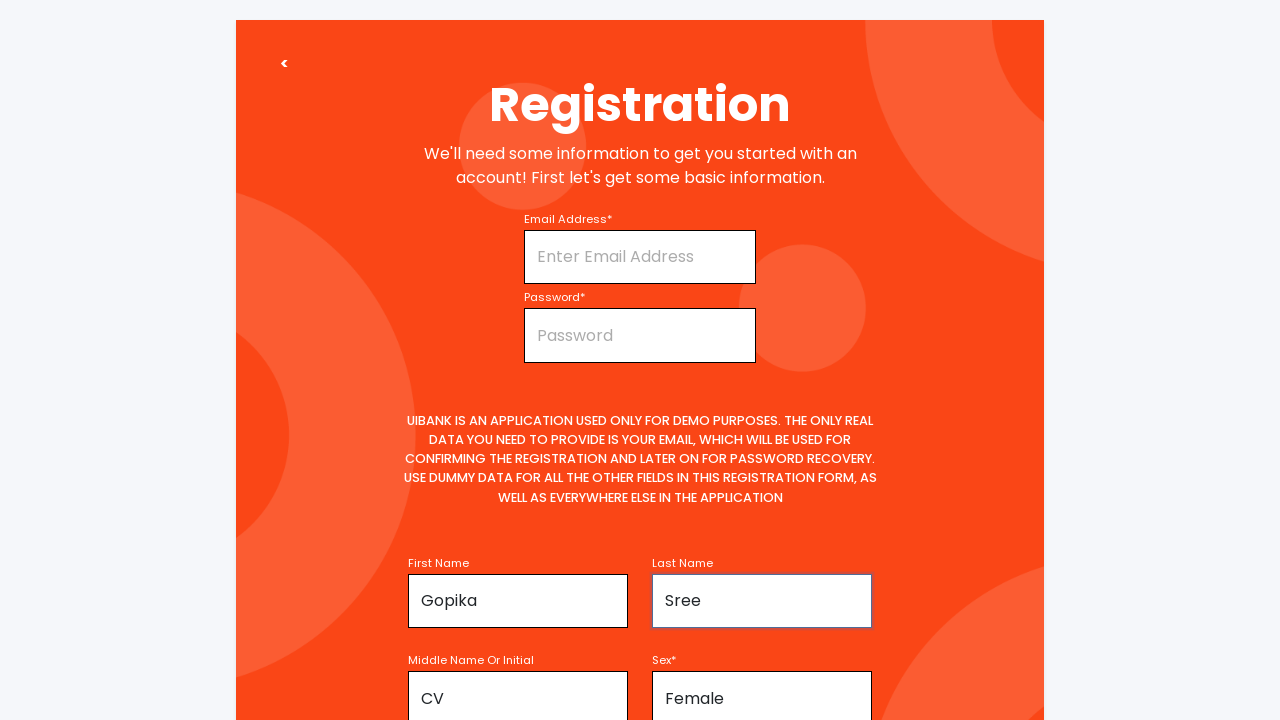

Filled email field with 'sree@gmail.com' on input#email
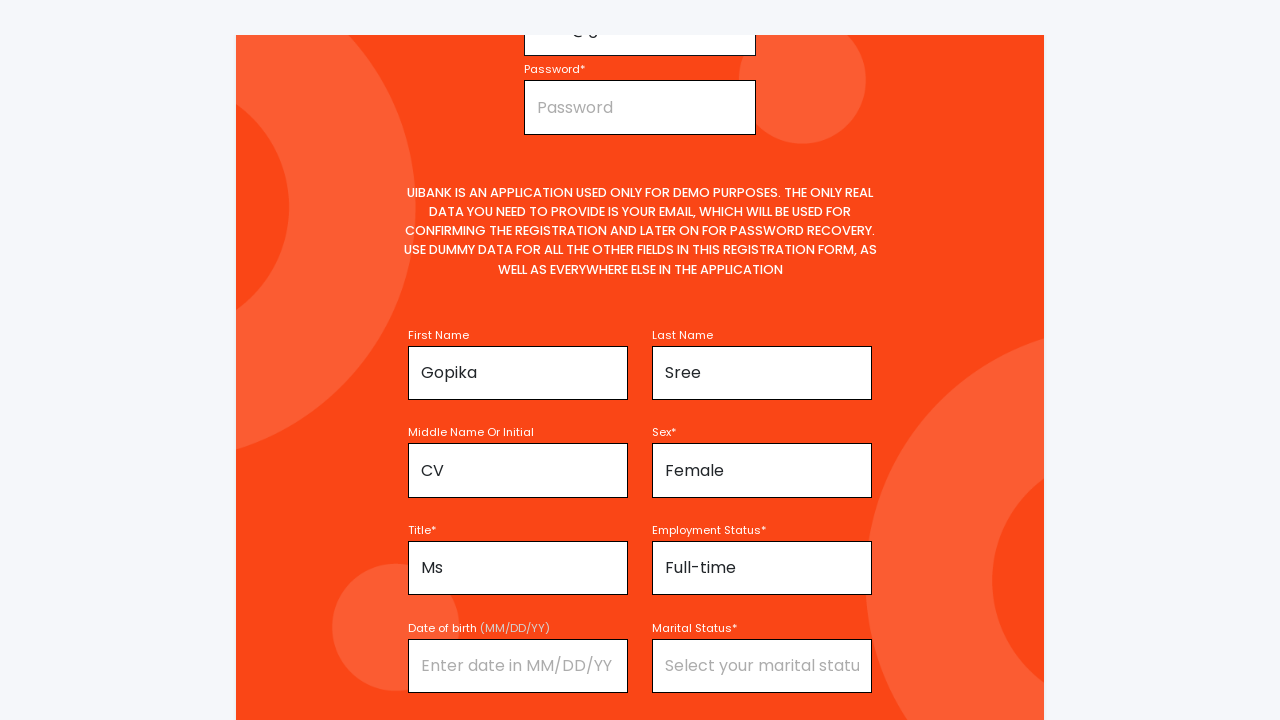

Filled password field with 'Saibaba100' on input[type='password']
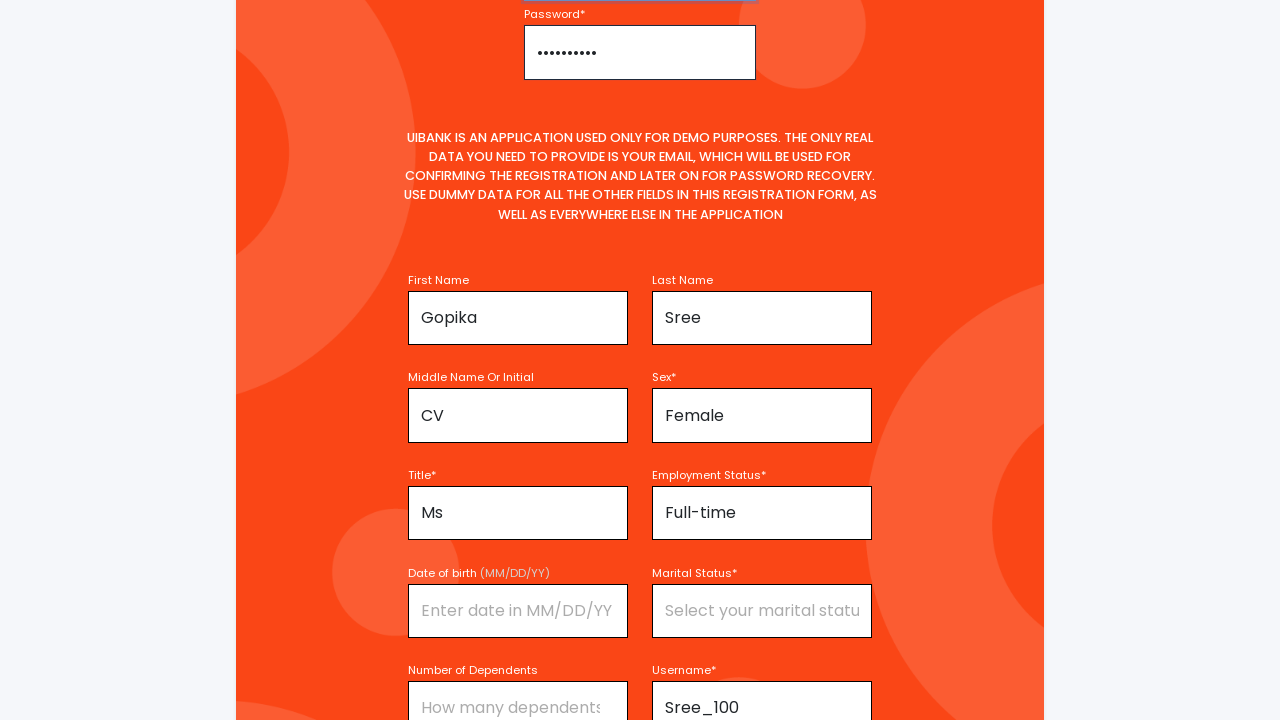

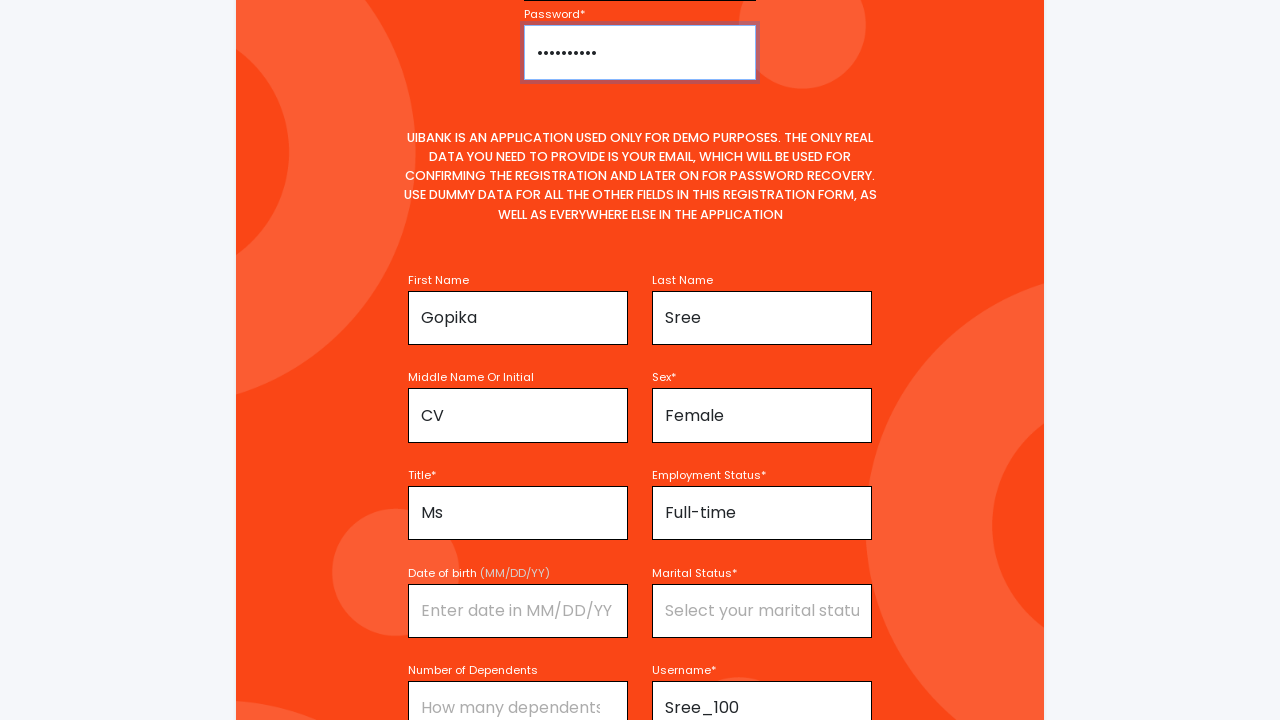